Tests a number input field by entering a value "20", then using the arrow up key to increment it to "21", verifying the values at each step.

Starting URL: http://the-internet.herokuapp.com/inputs

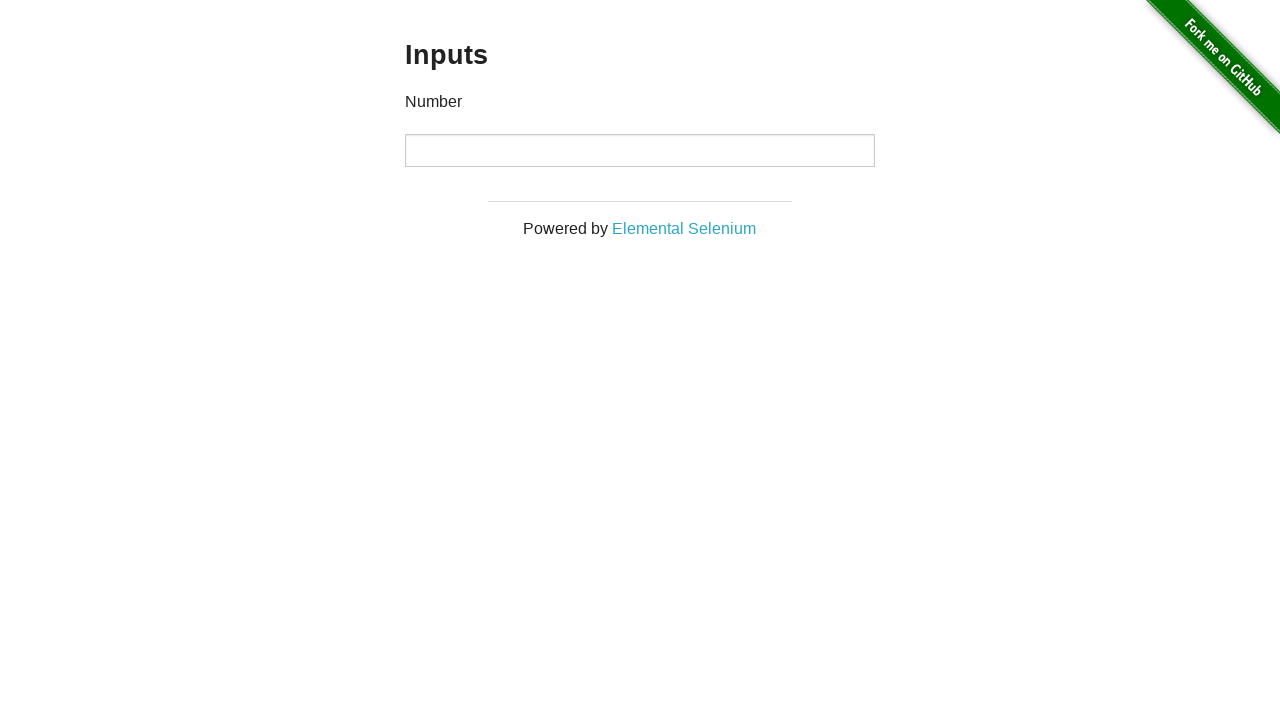

Found number input field and entered value '20' on input[type='number']
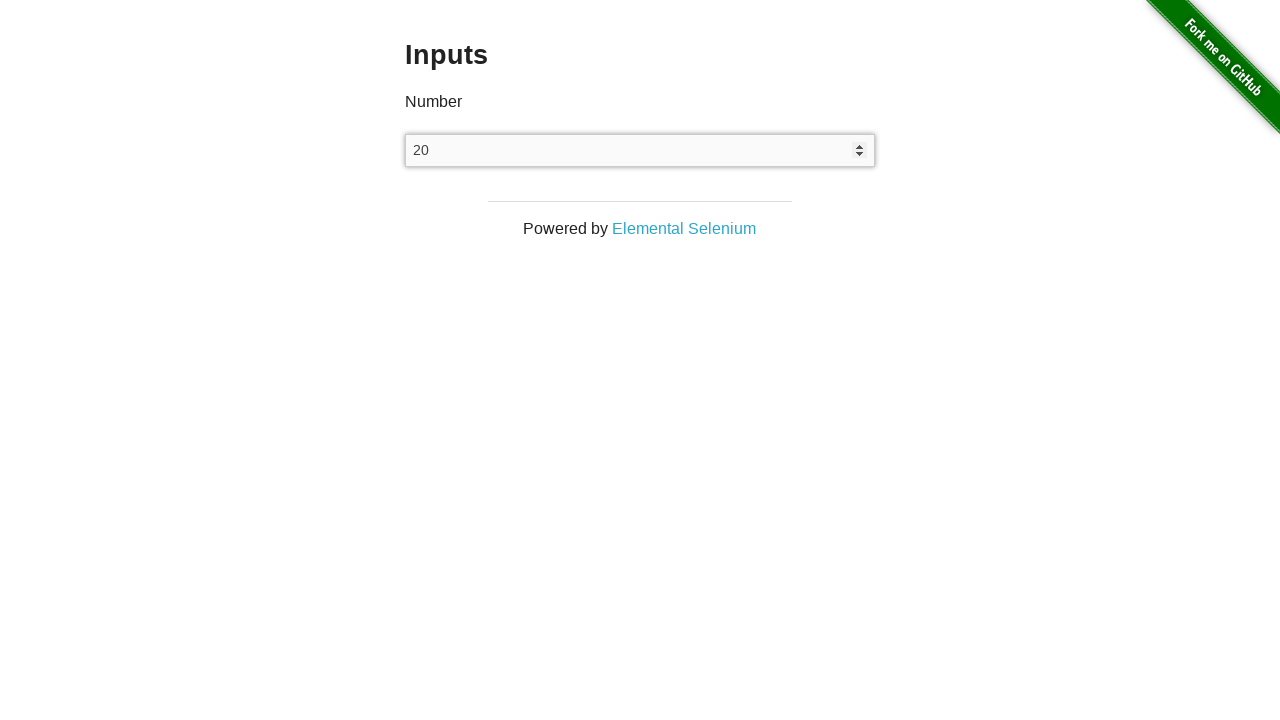

Verified input field value is '20'
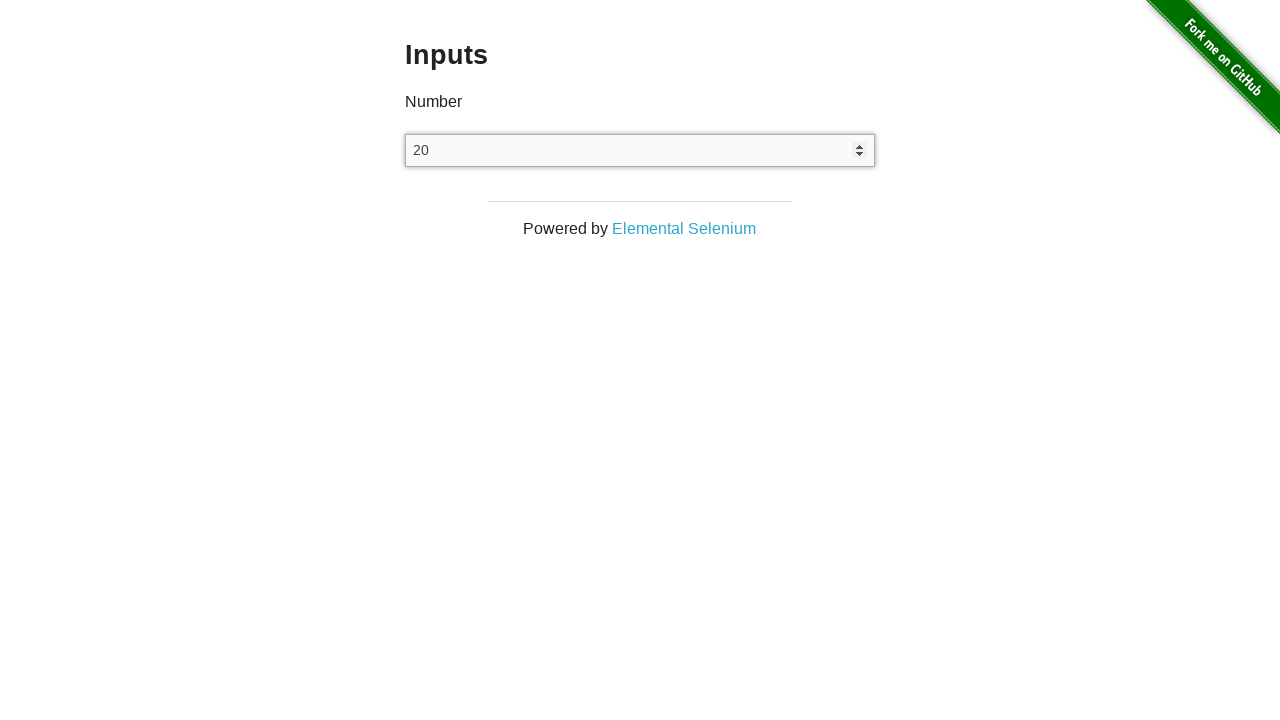

Pressed ArrowUp key to increment value on input[type='number']
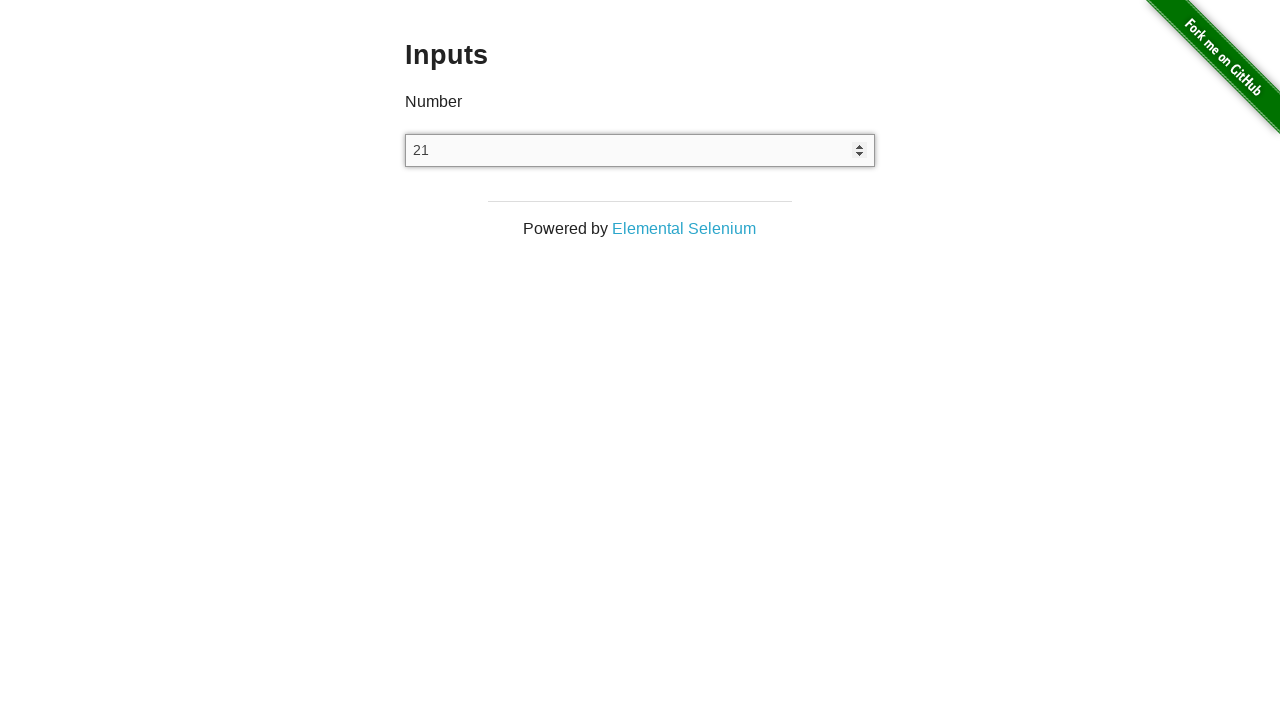

Verified input field value incremented to '21'
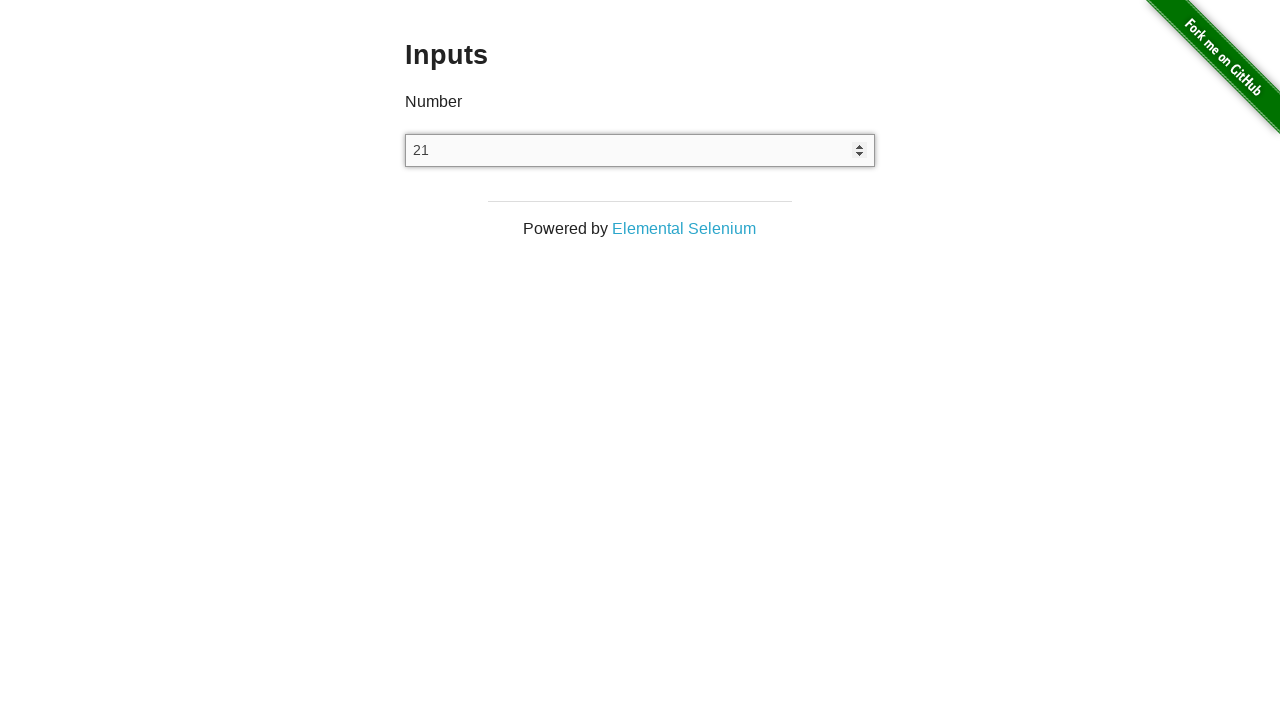

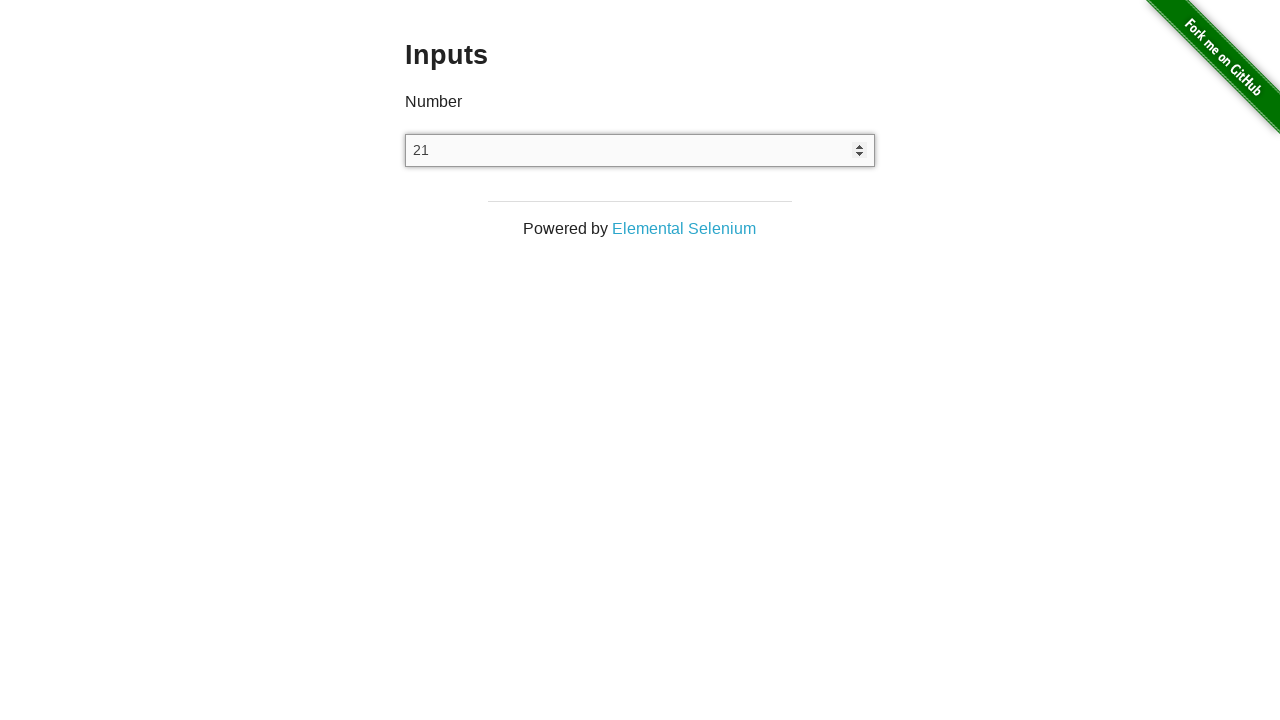